Navigates to a challenging DOM page, clicks the green and blue buttons, and retrieves the text from the red alert button

Starting URL: http://the-internet.herokuapp.com/challenging_dom

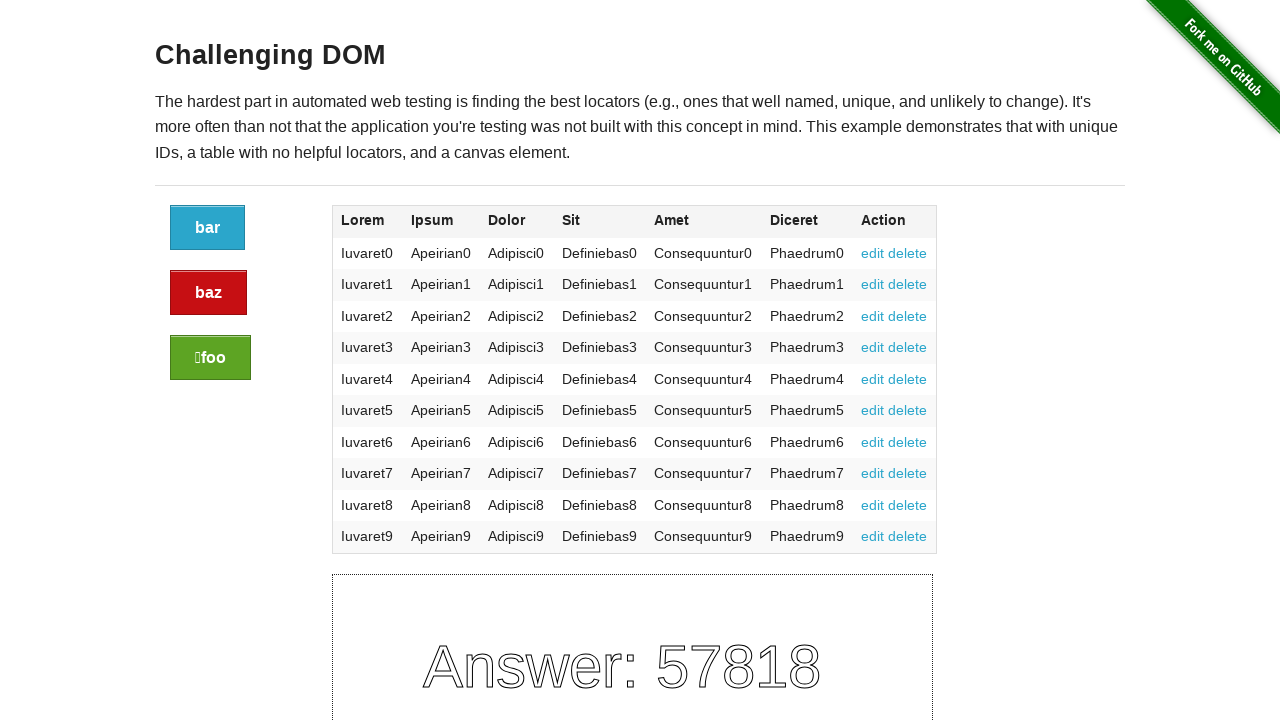

Clicked the green button at (210, 358) on .button.success
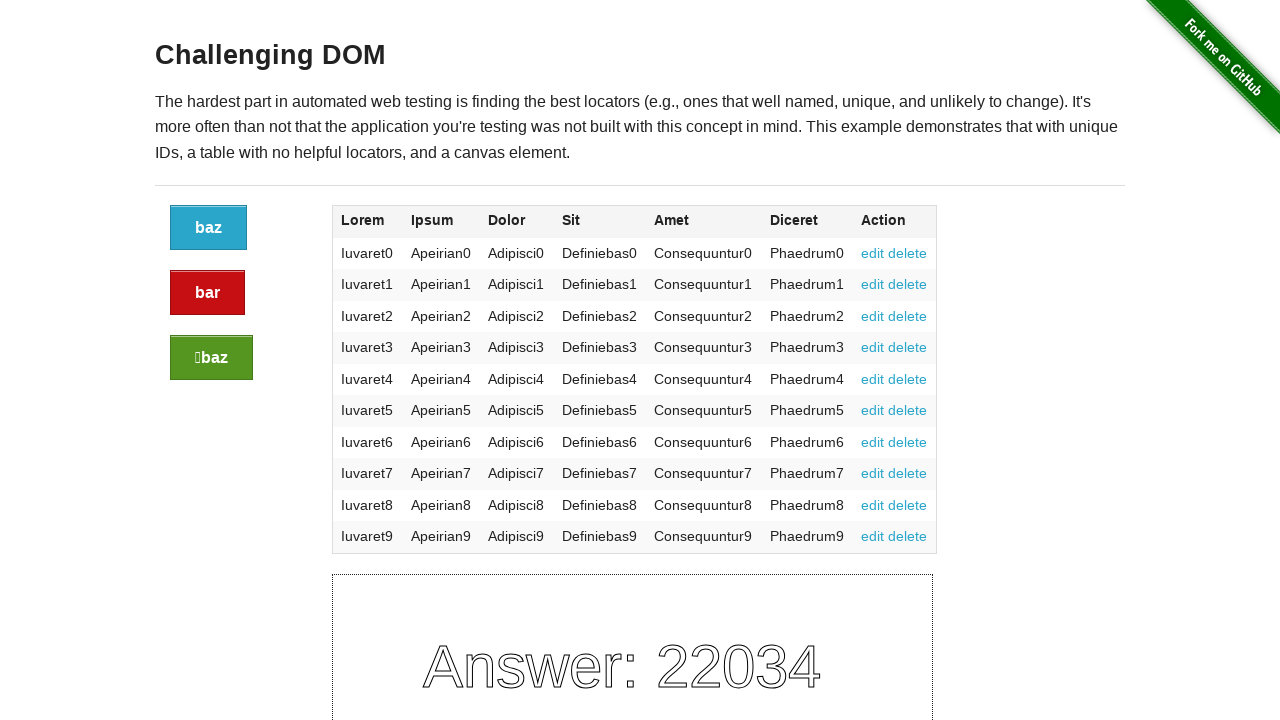

Clicked the blue button at (208, 228) on .button
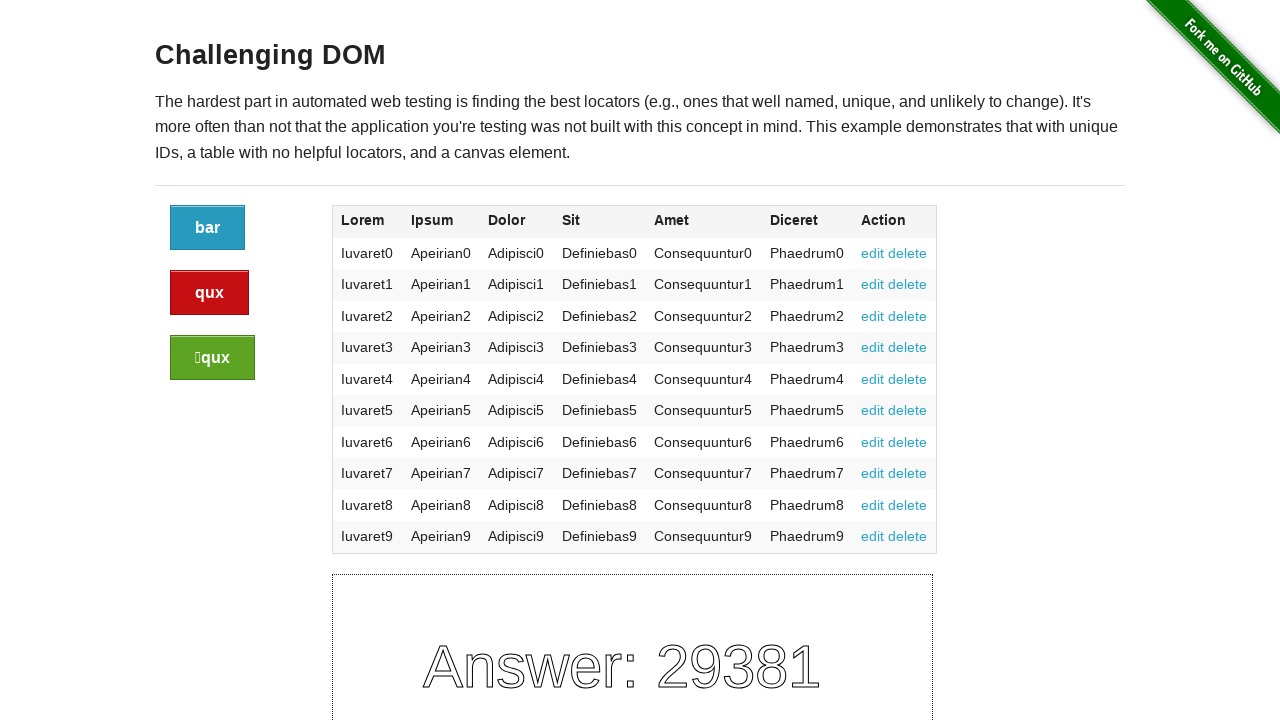

Located the red alert button
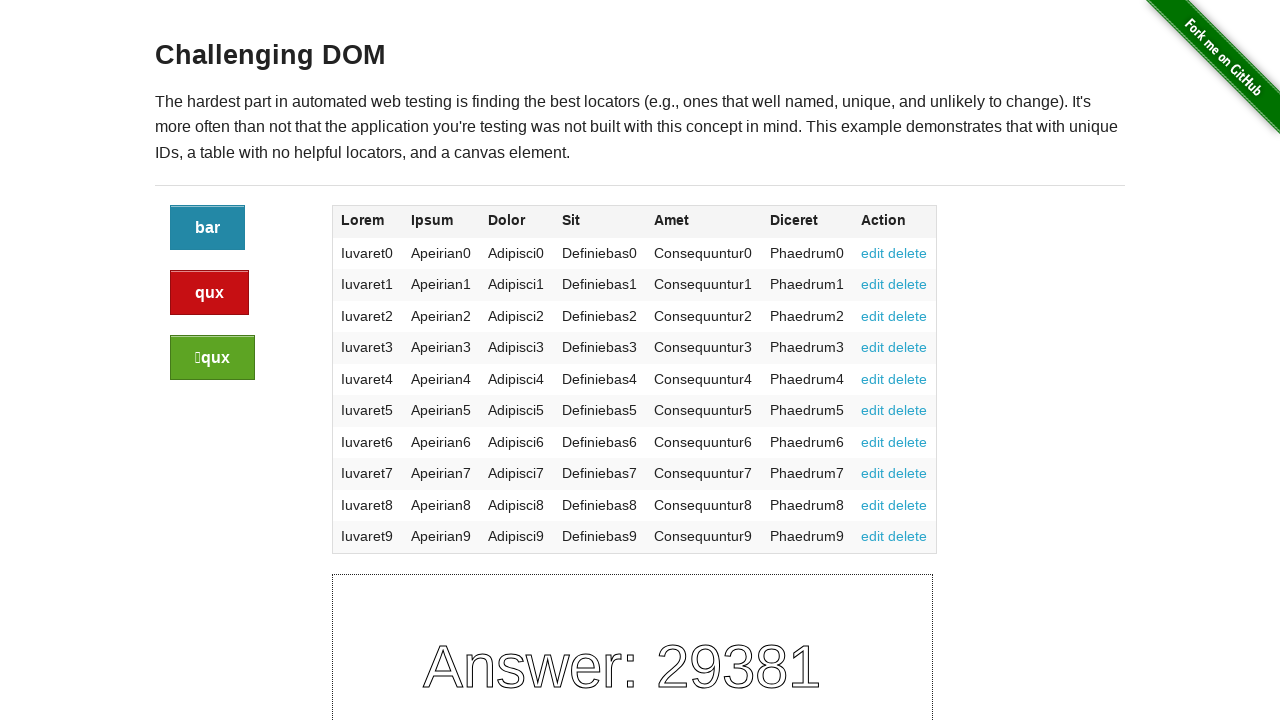

Retrieved red button text: qux
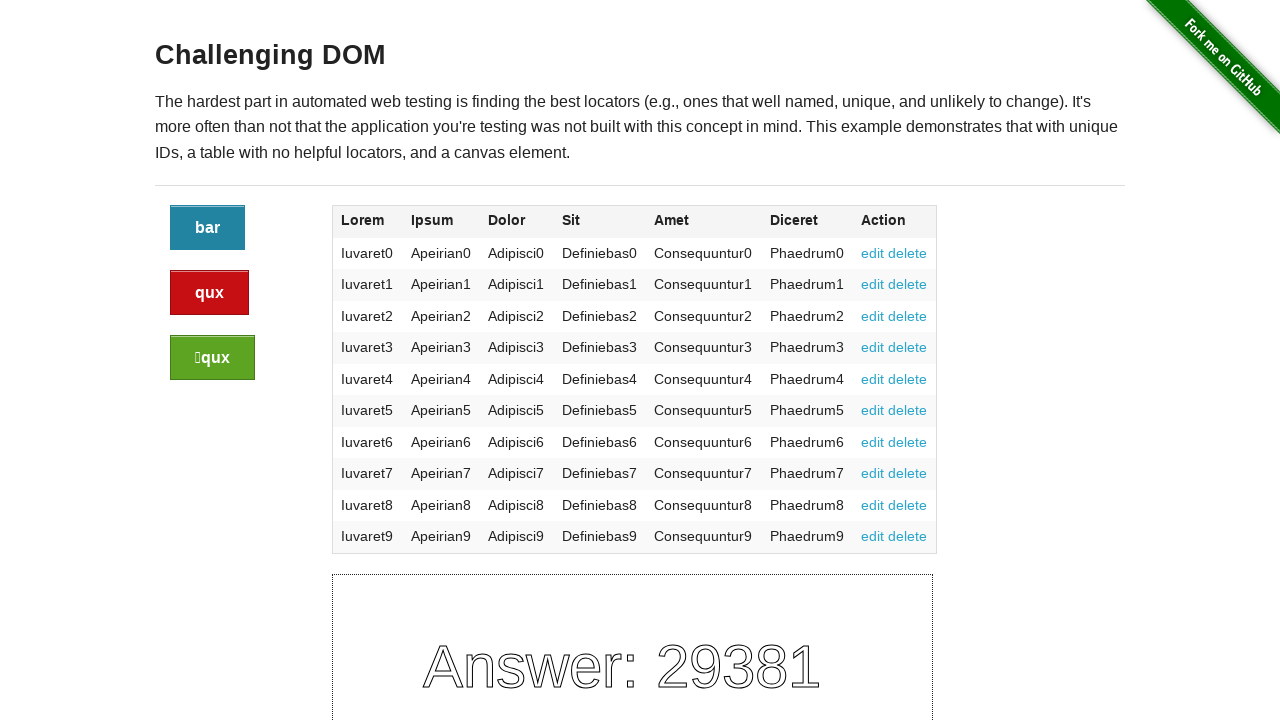

Printed red button text to console: qux
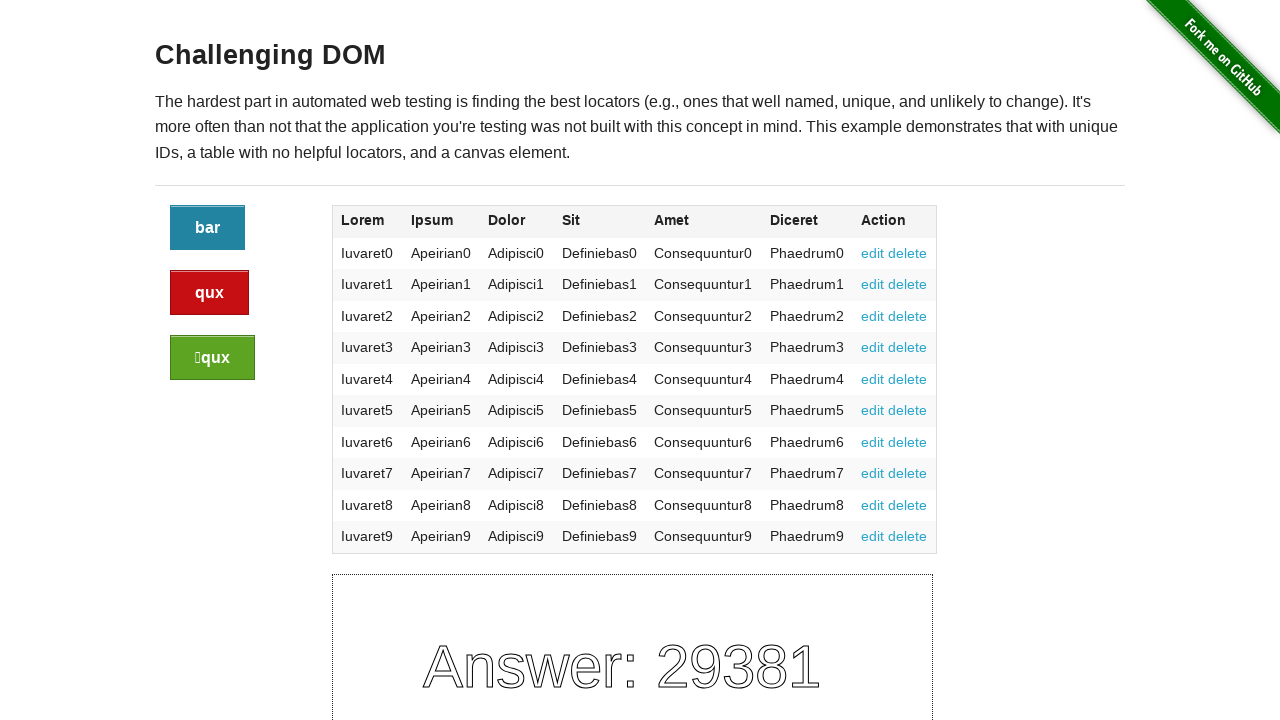

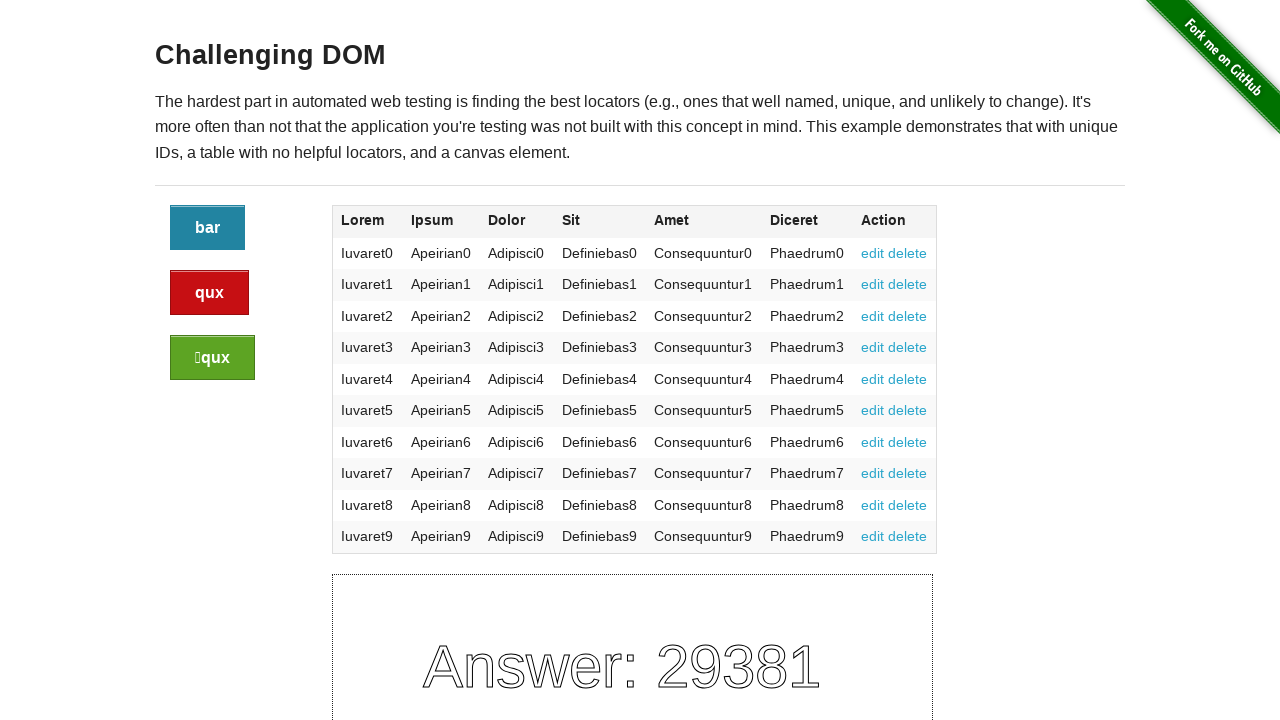